Tests file download functionality by clicking on a download link for a text file

Starting URL: https://the-internet.herokuapp.com/download

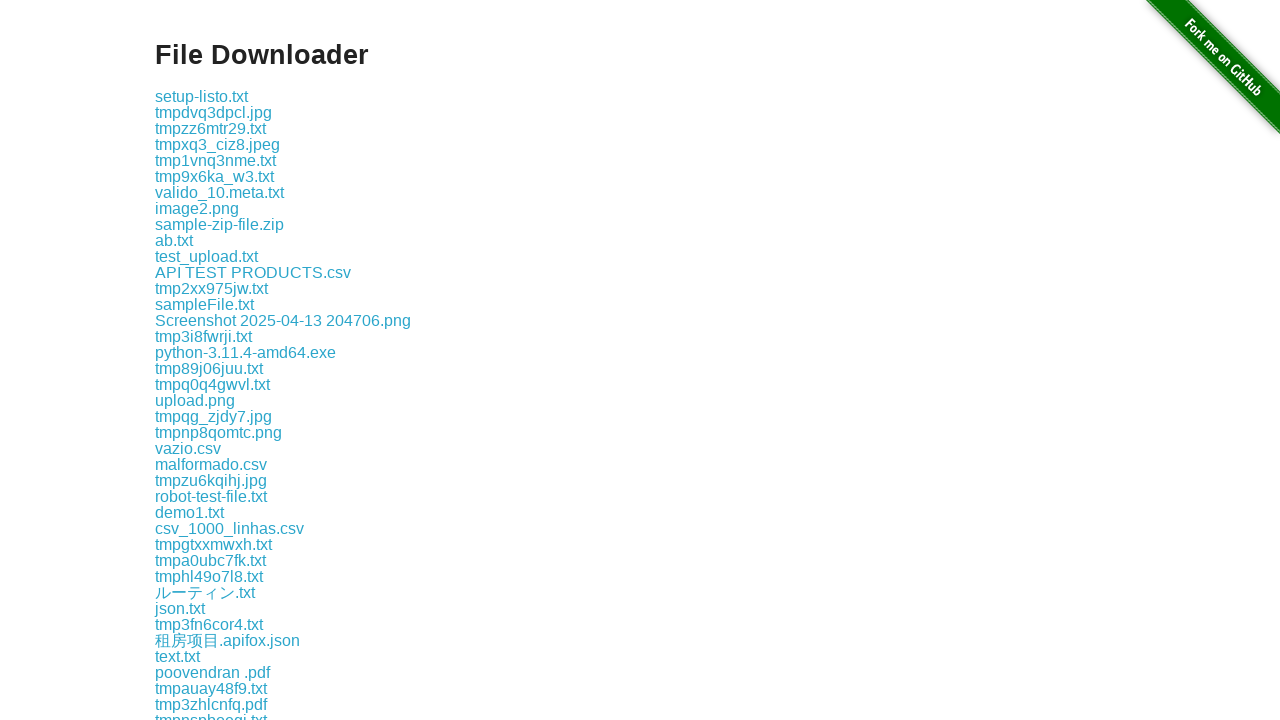

Navigated to download page
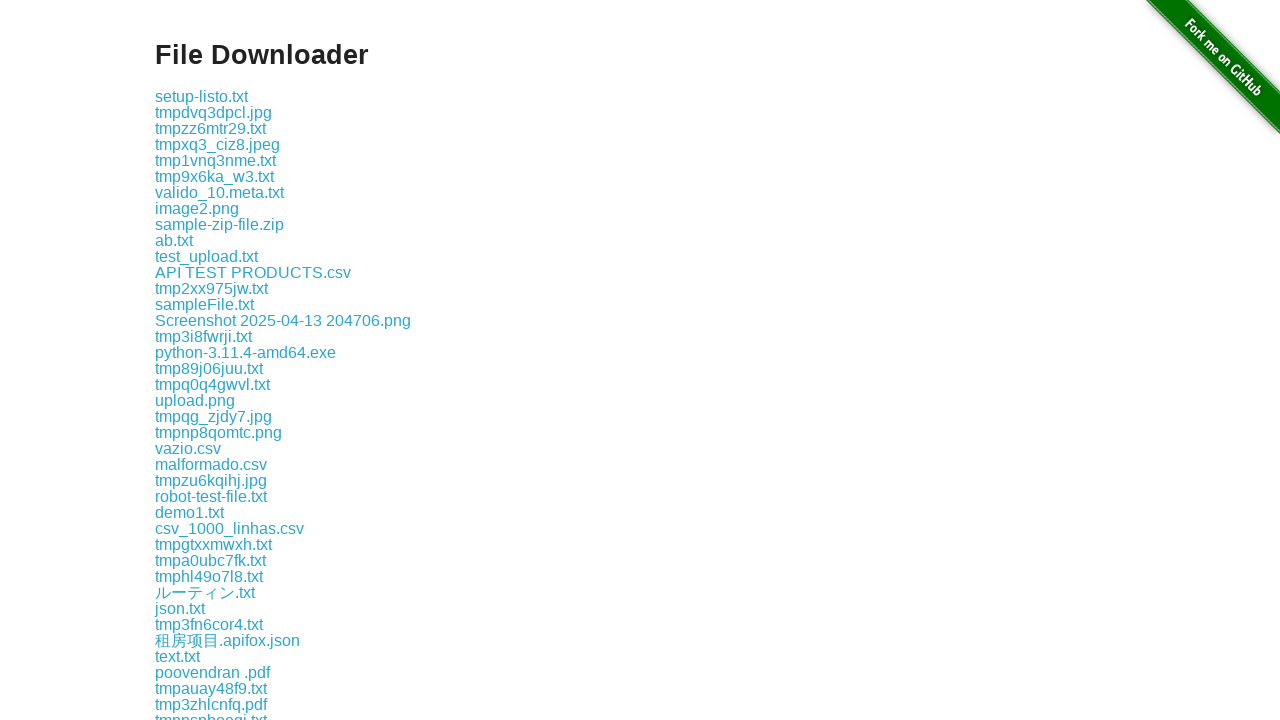

Clicked on test.txt download link at (208, 360) on a:text('test.txt')
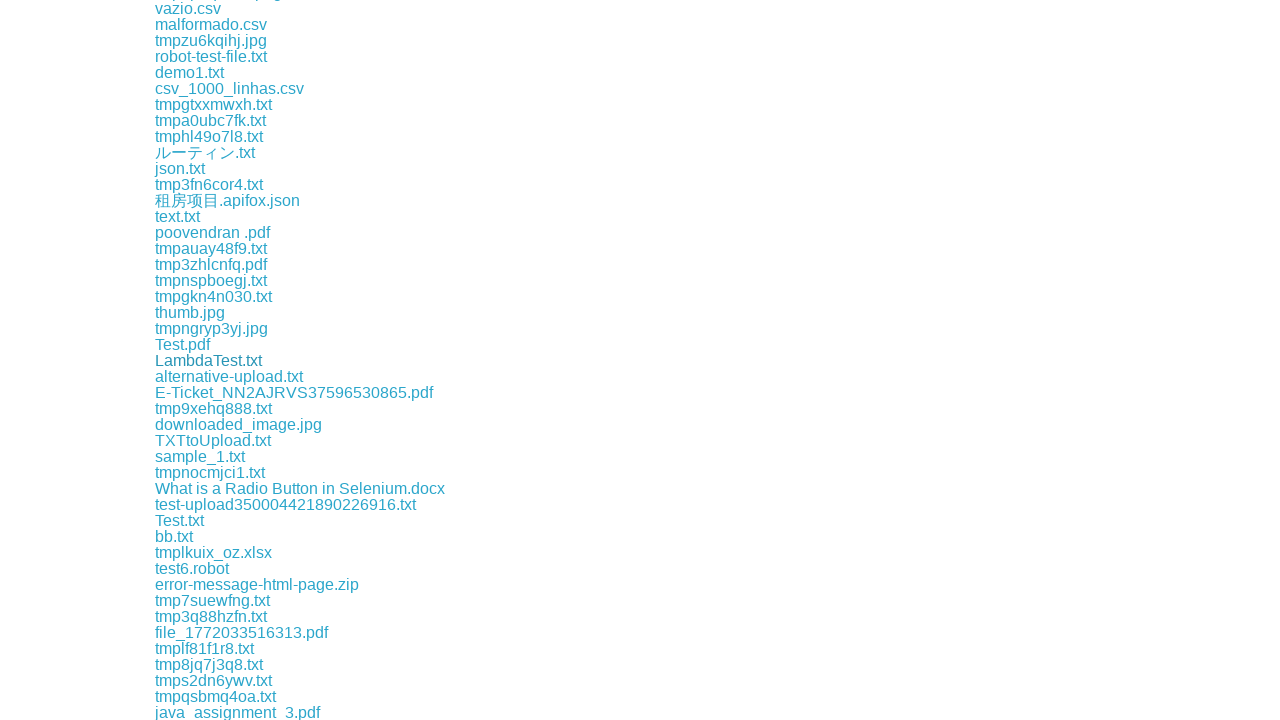

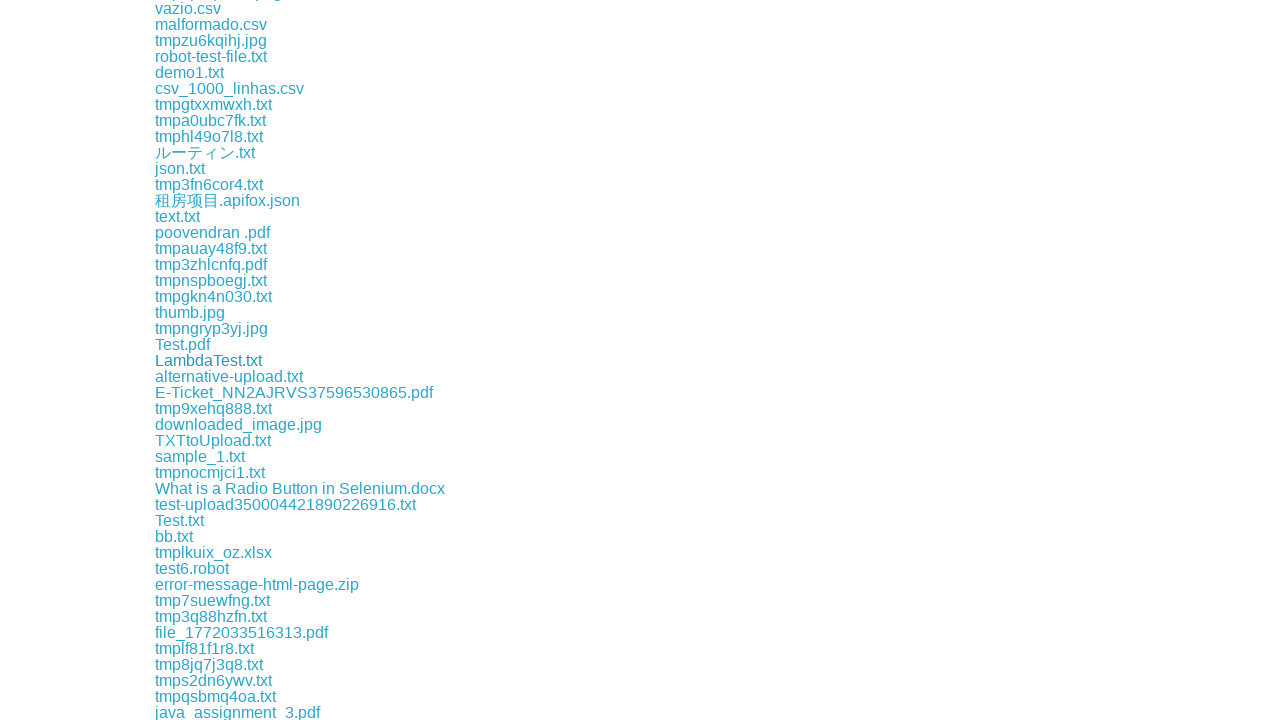